Tests keyboard event handling by sending text input and Enter key to the page

Starting URL: https://training-support.net/webelements/keyboard-events

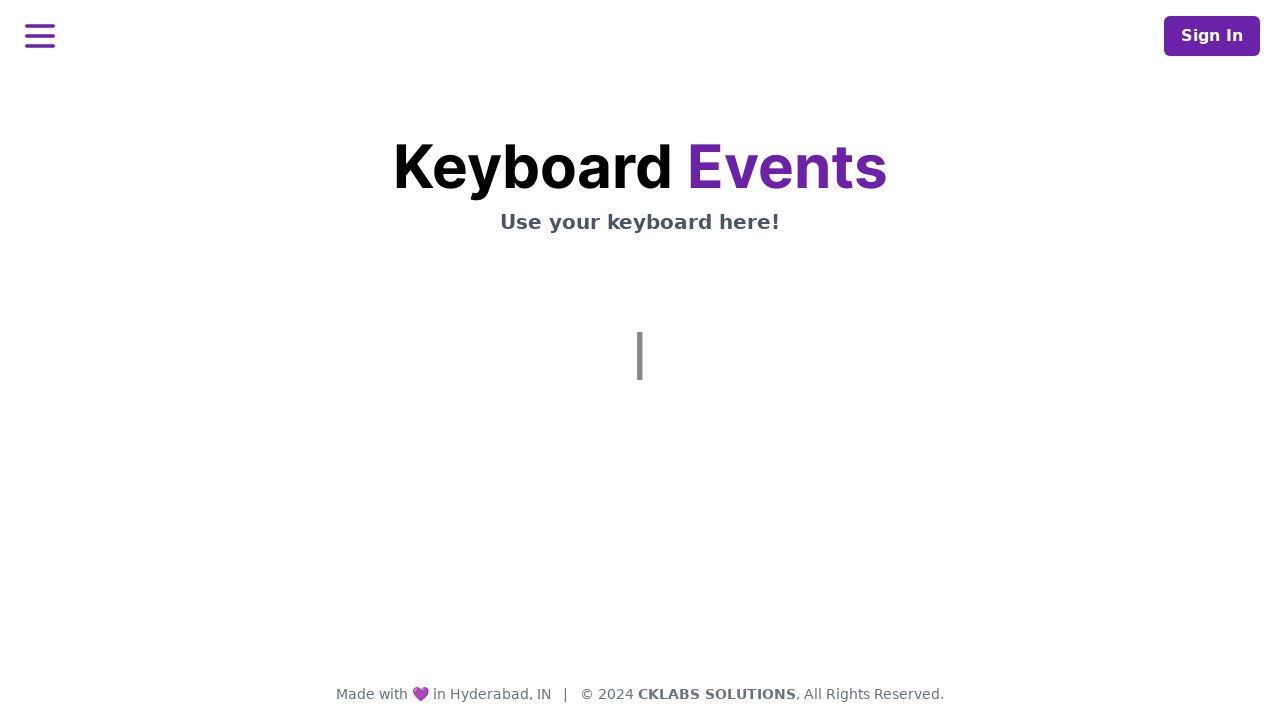

Typed 'This is coming from Selenium' using keyboard events
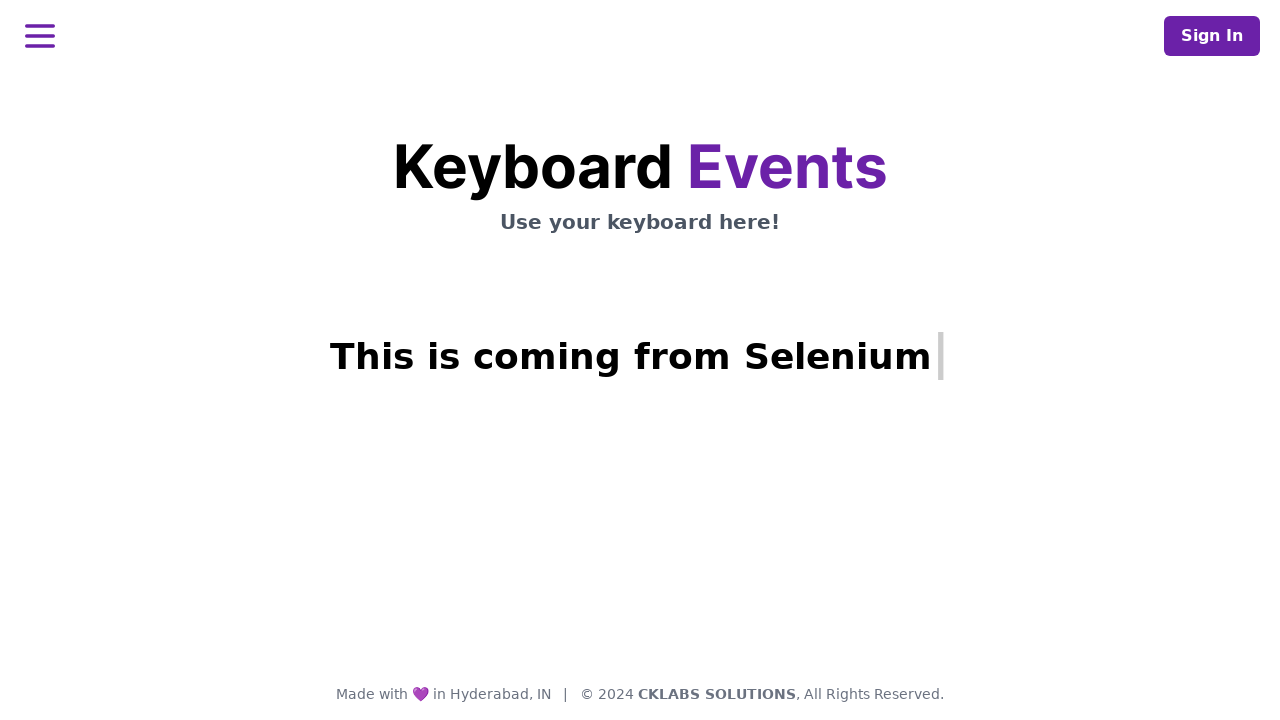

Pressed Enter key
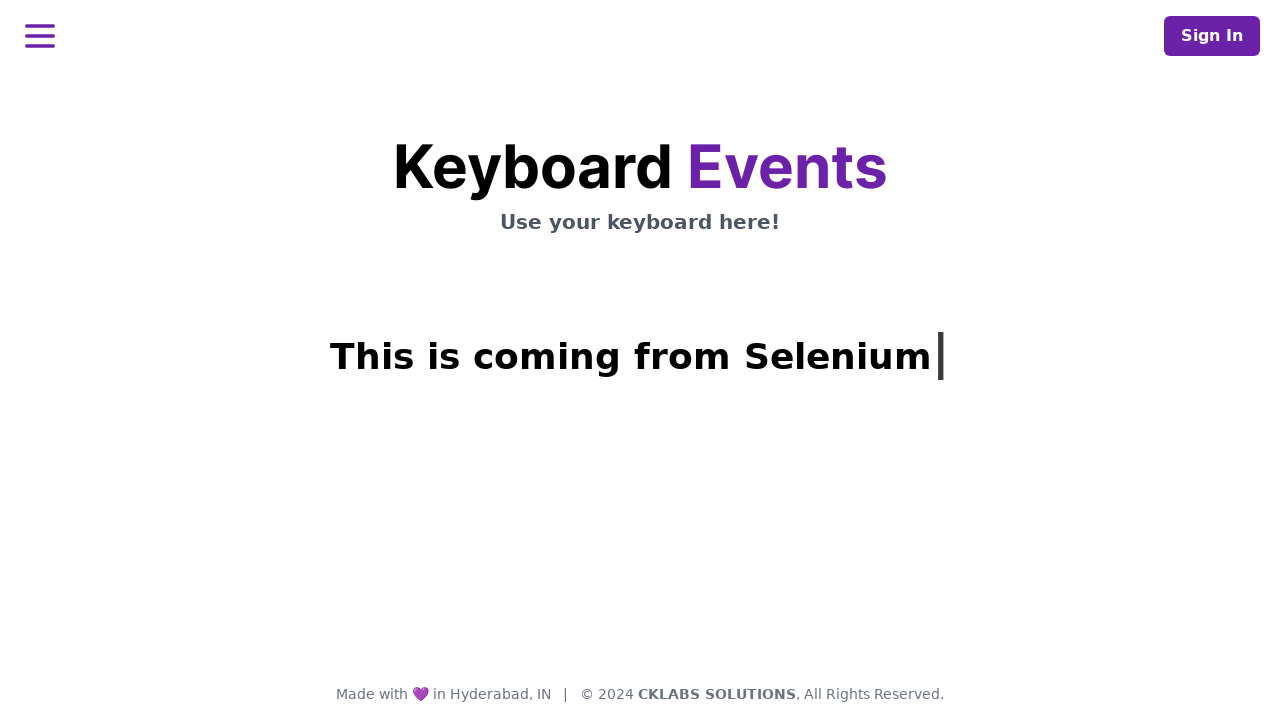

Result heading appeared on the page
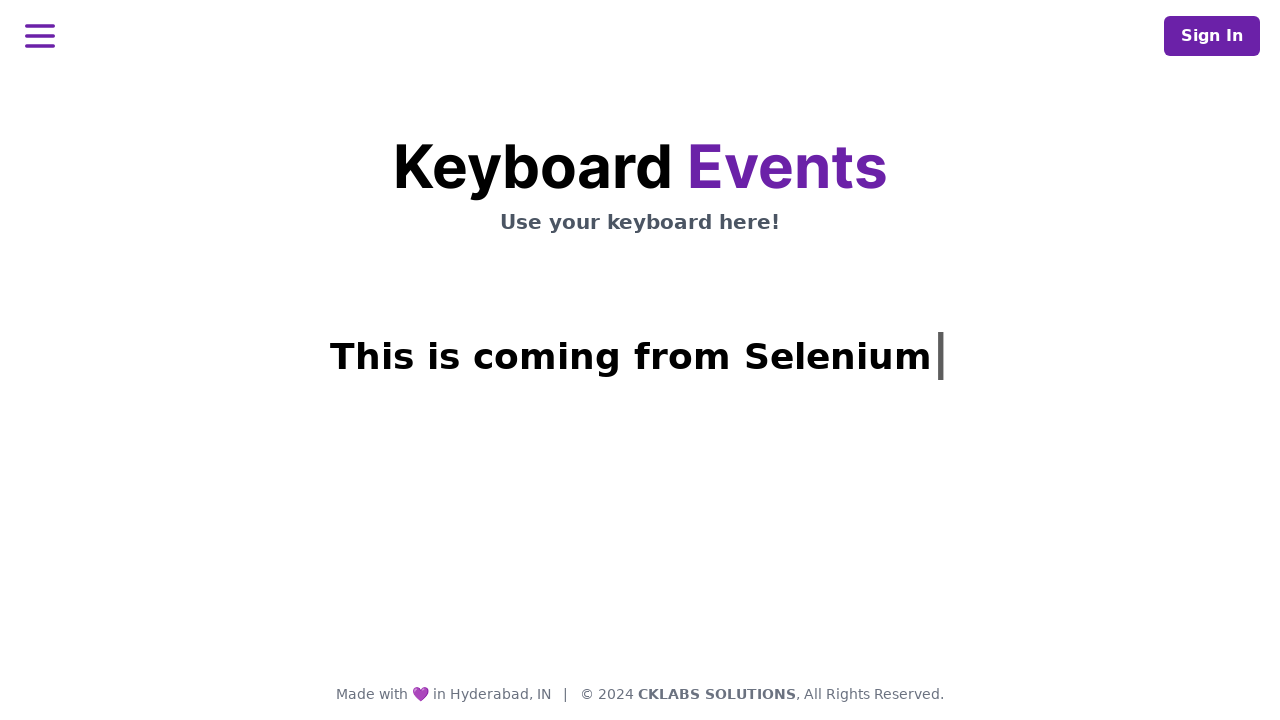

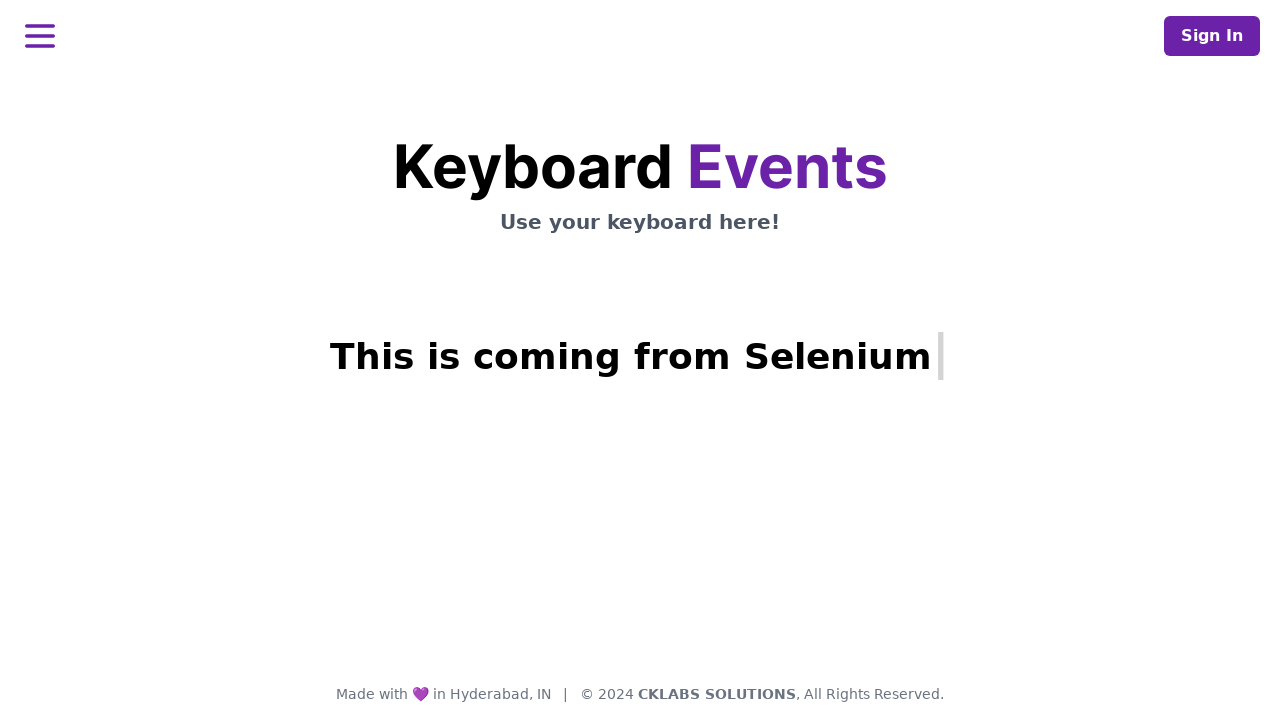